Navigates to the RedBus homepage and waits for the page to load

Starting URL: https://www.redbus.com/

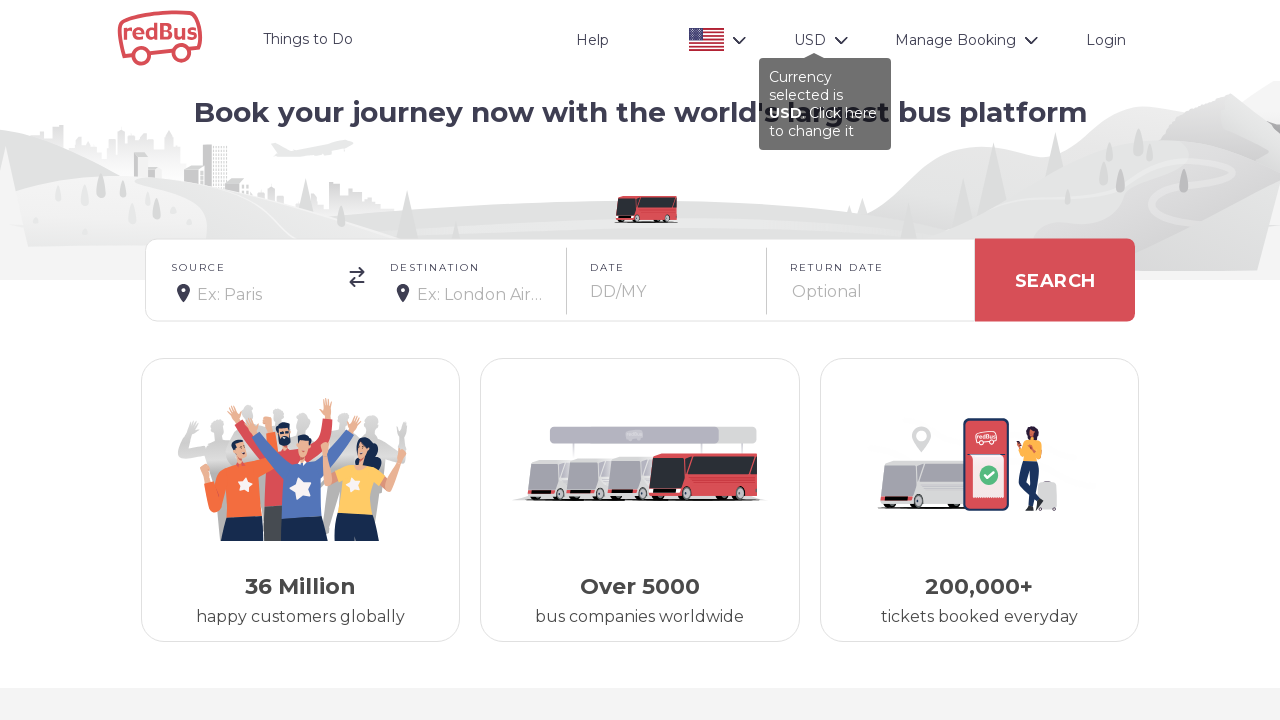

Navigated to RedBus homepage
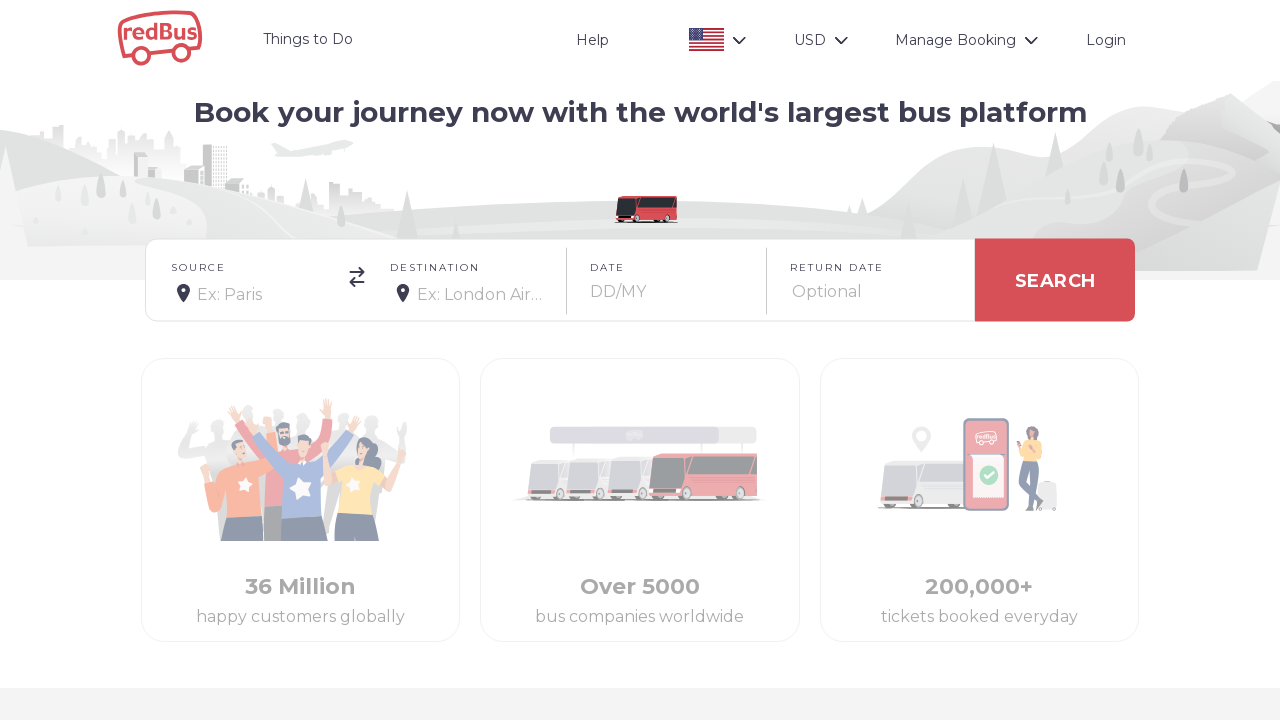

Page DOM content loaded
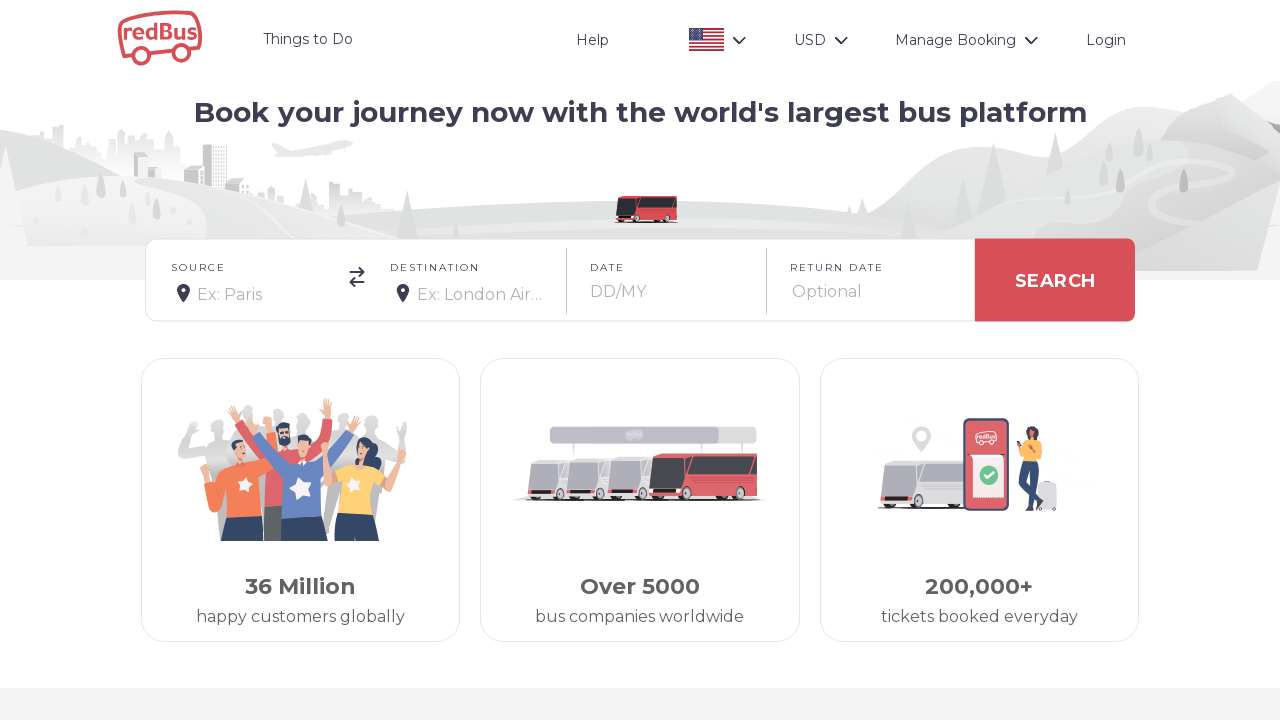

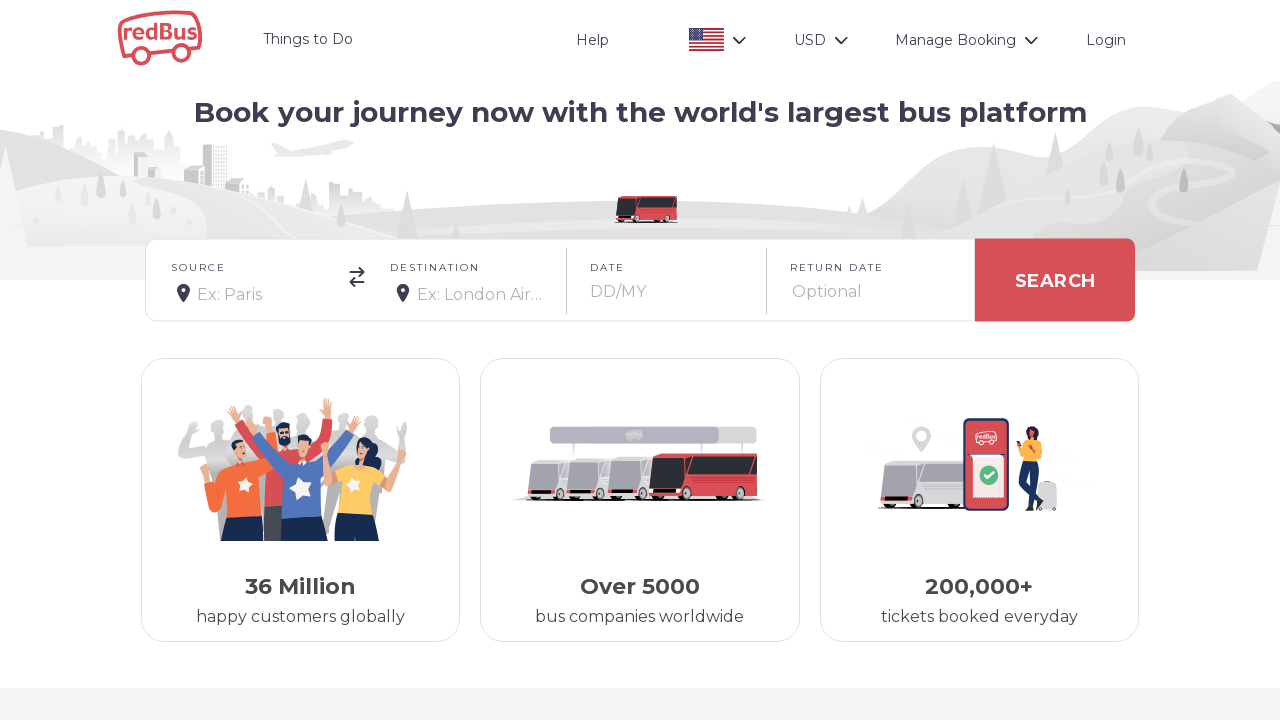